Navigates to a practice page, locates links within a specific footer section, and opens each link in a new browser tab using keyboard shortcuts (Ctrl+Enter).

Starting URL: http://www.qaclickacademy.com/practice.php

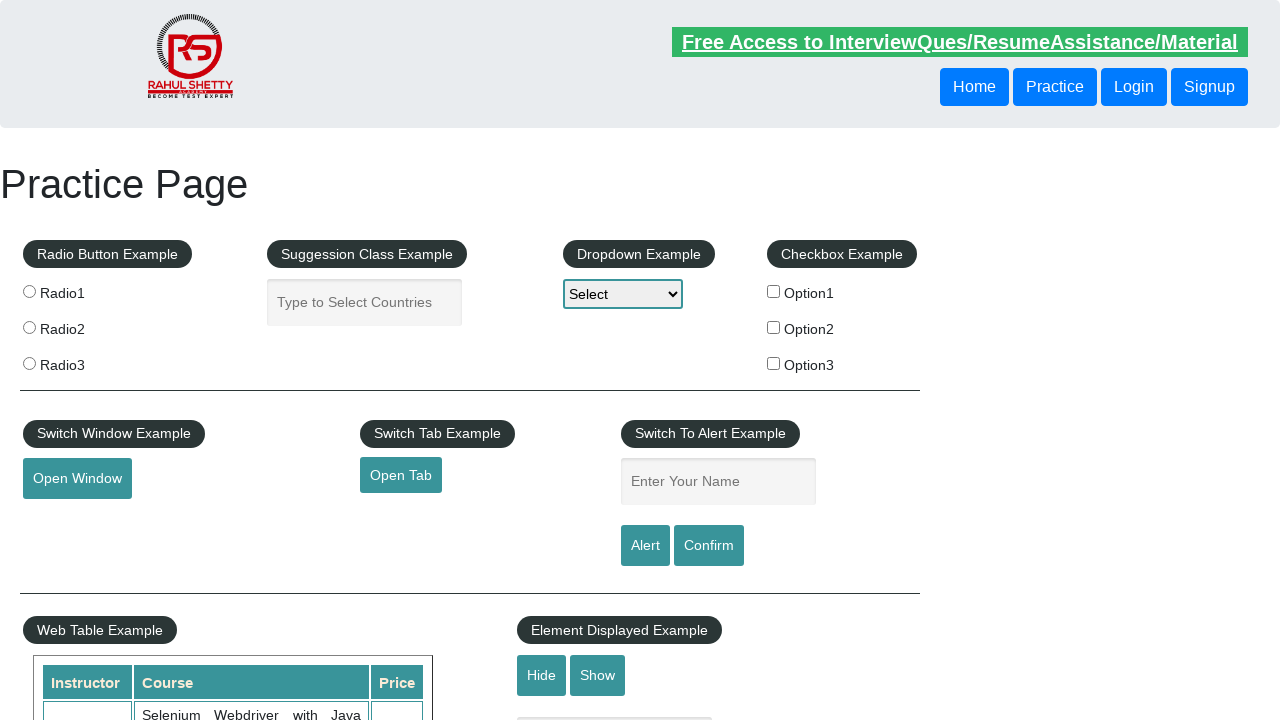

Waited for footer section with id 'gf-BIG' to be visible
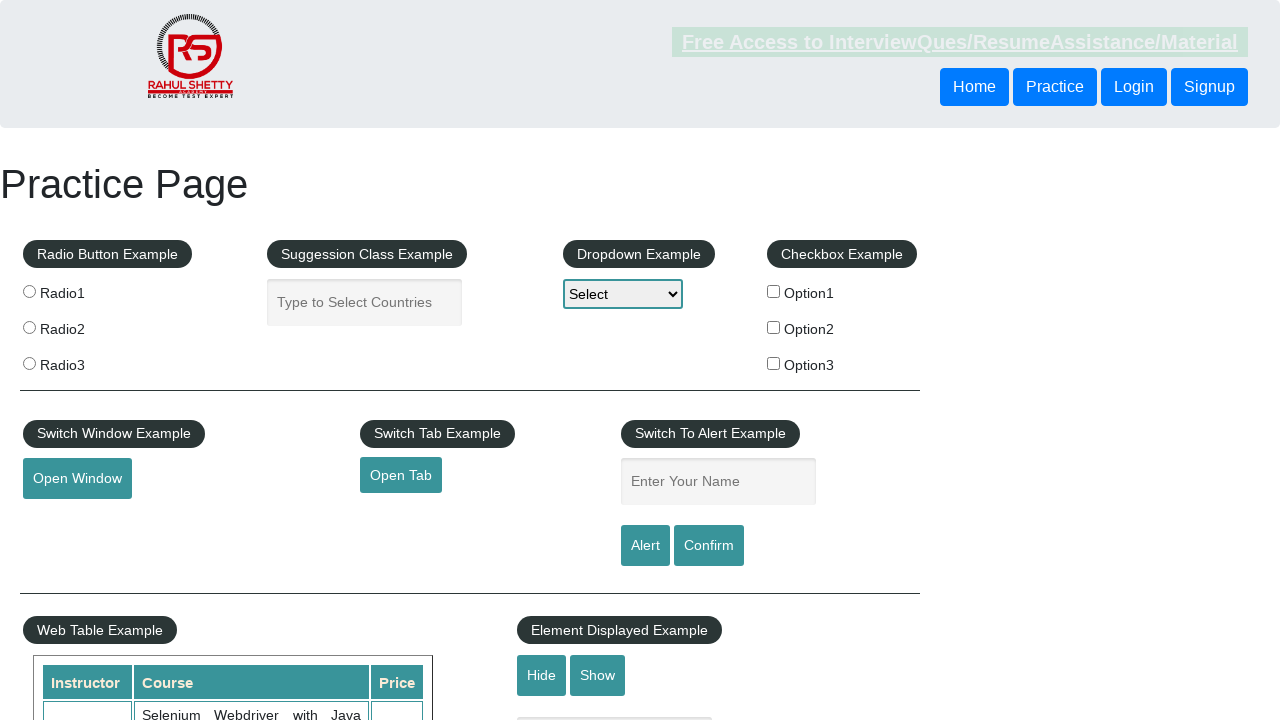

Waited for footer table columns to be visible
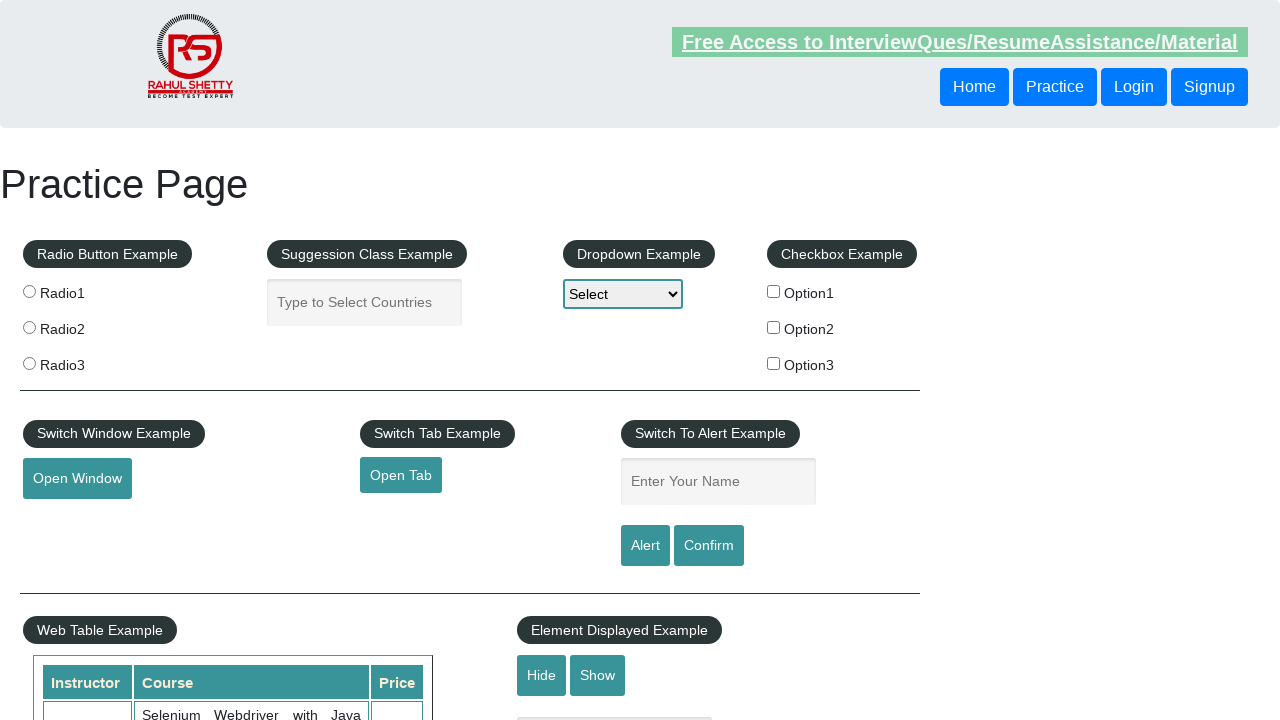

Located 20 links in the footer column
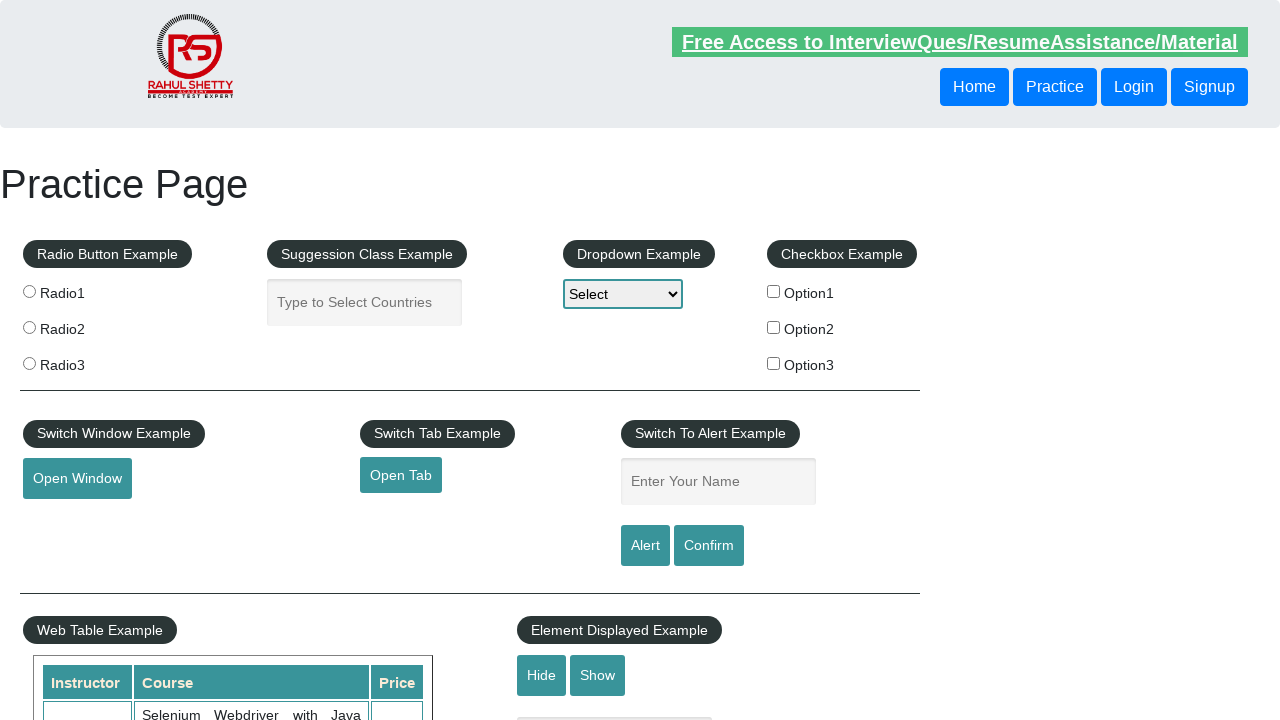

Opened link 1 in a new tab using Ctrl+Click at (68, 520) on //div[@id='gf-BIG']/table/tbody/tr/td//a >> nth=1
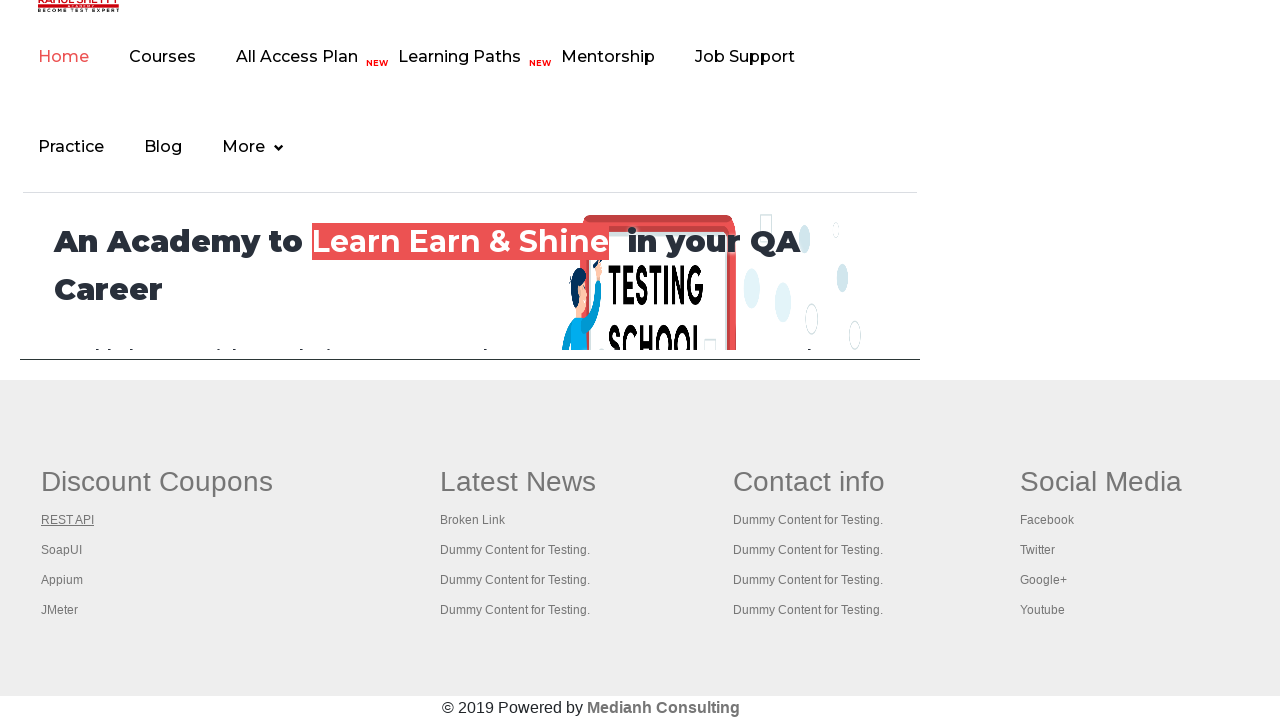

Opened link 2 in a new tab using Ctrl+Click at (62, 550) on //div[@id='gf-BIG']/table/tbody/tr/td//a >> nth=2
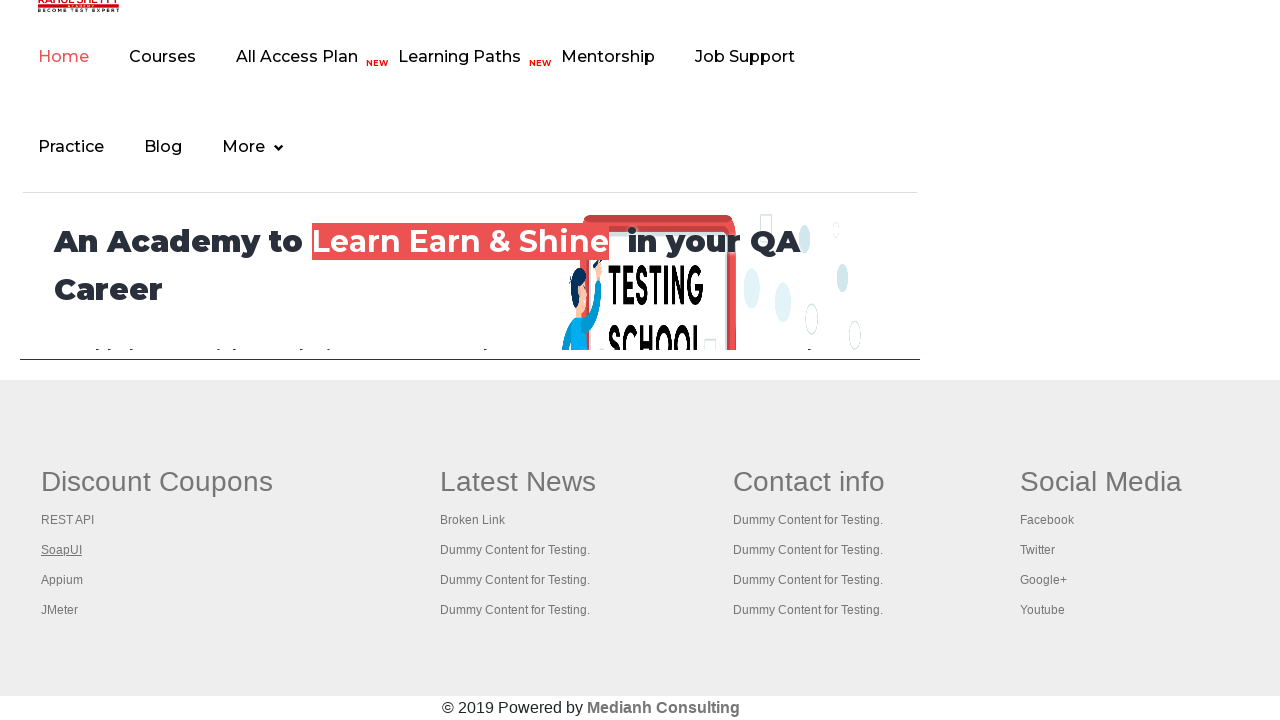

Opened link 3 in a new tab using Ctrl+Click at (62, 580) on //div[@id='gf-BIG']/table/tbody/tr/td//a >> nth=3
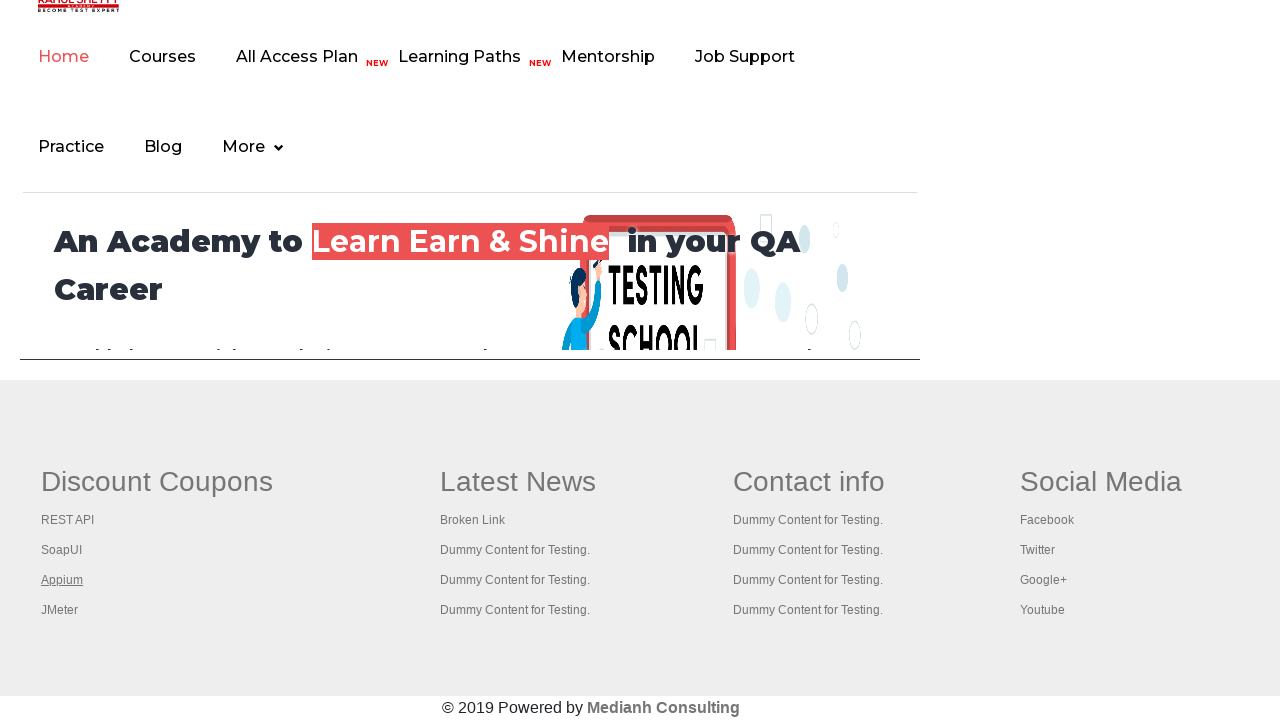

Opened link 4 in a new tab using Ctrl+Click at (60, 610) on //div[@id='gf-BIG']/table/tbody/tr/td//a >> nth=4
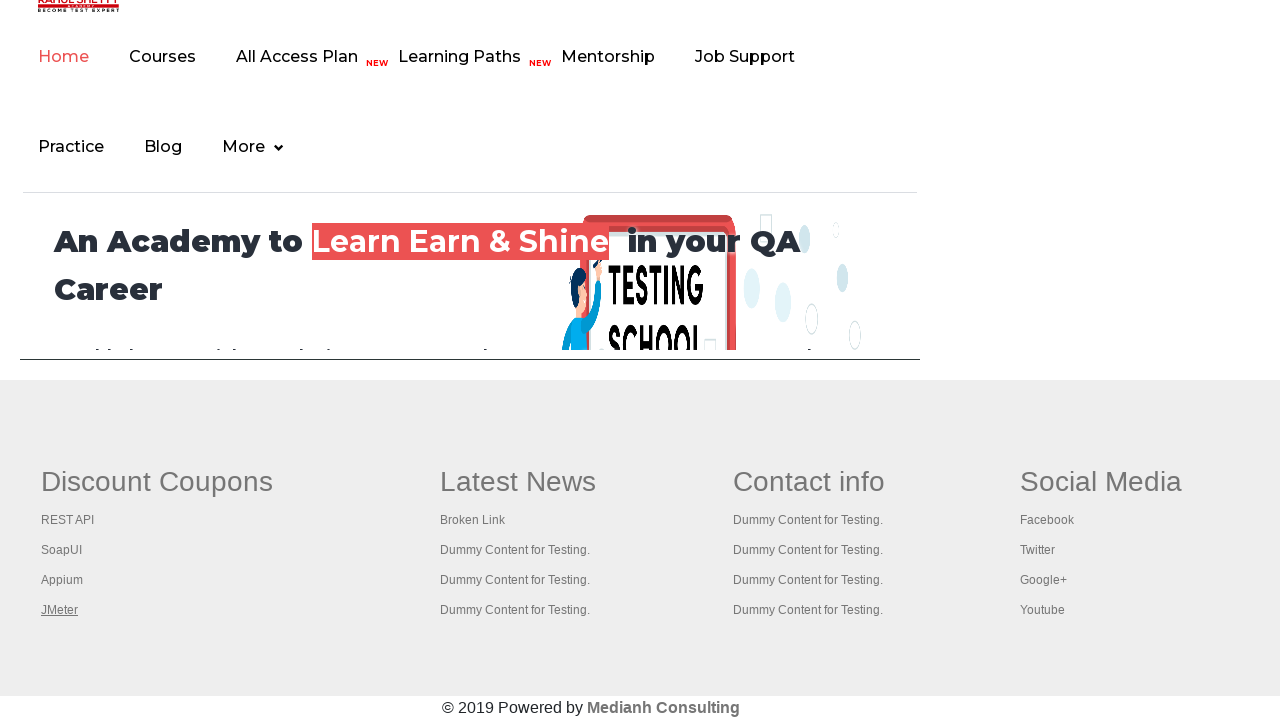

Opened link 5 in a new tab using Ctrl+Click at (518, 482) on //div[@id='gf-BIG']/table/tbody/tr/td//a >> nth=5
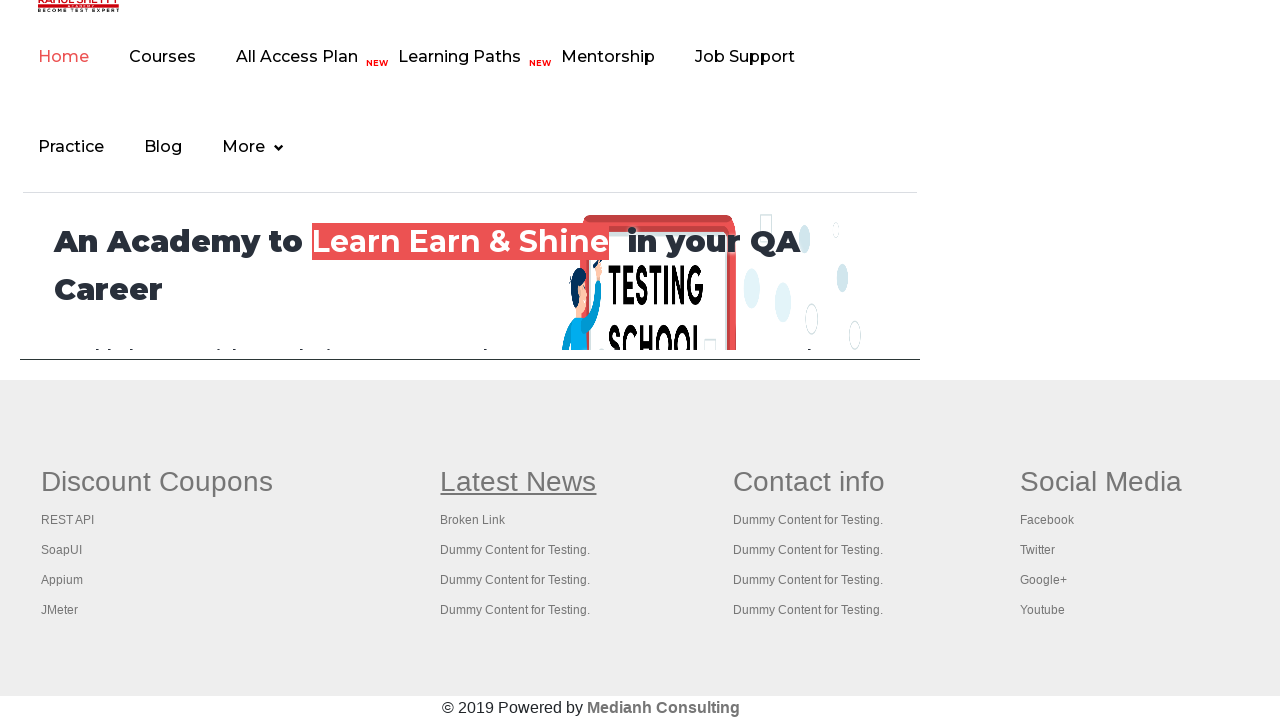

Opened link 6 in a new tab using Ctrl+Click at (473, 520) on //div[@id='gf-BIG']/table/tbody/tr/td//a >> nth=6
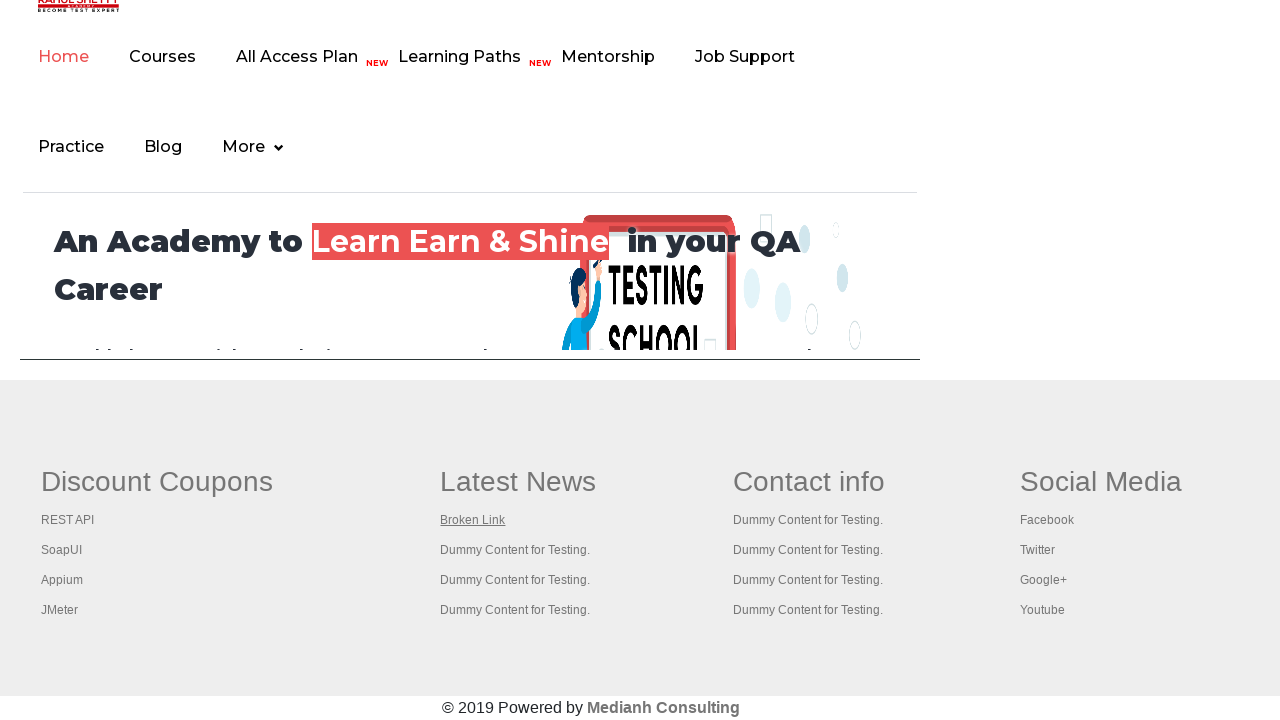

Opened link 7 in a new tab using Ctrl+Click at (515, 550) on //div[@id='gf-BIG']/table/tbody/tr/td//a >> nth=7
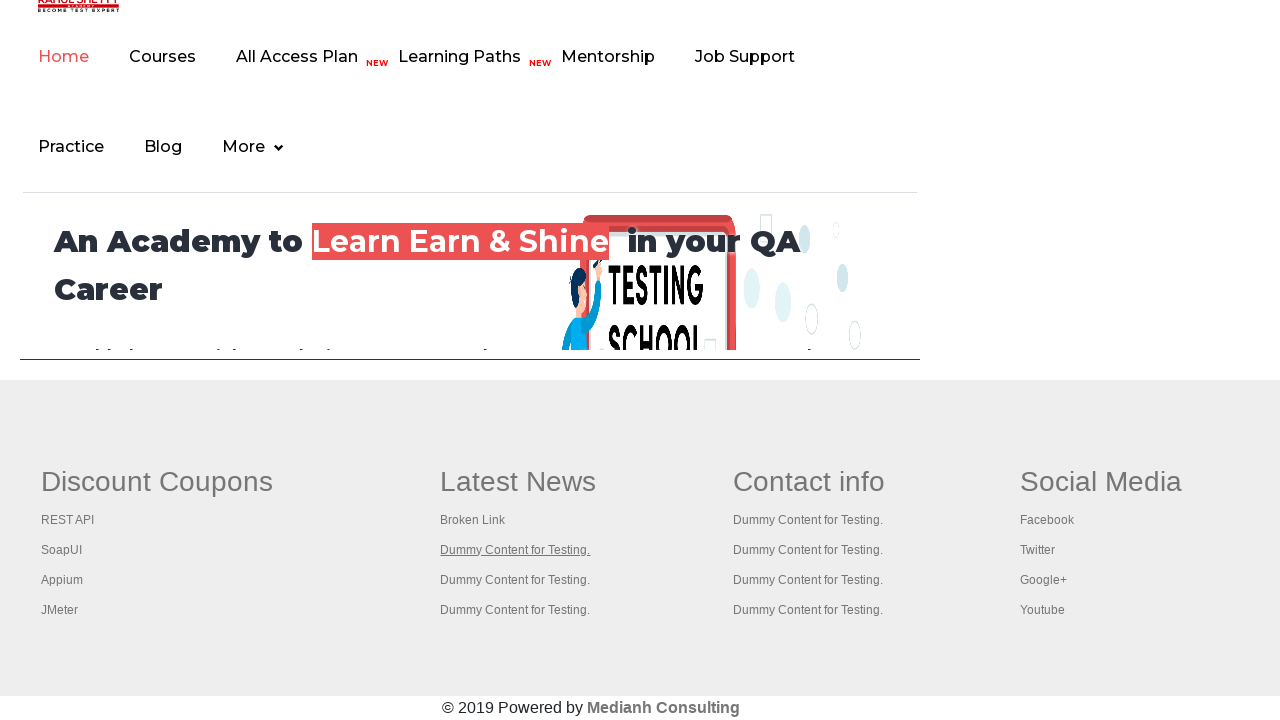

Opened link 8 in a new tab using Ctrl+Click at (515, 580) on //div[@id='gf-BIG']/table/tbody/tr/td//a >> nth=8
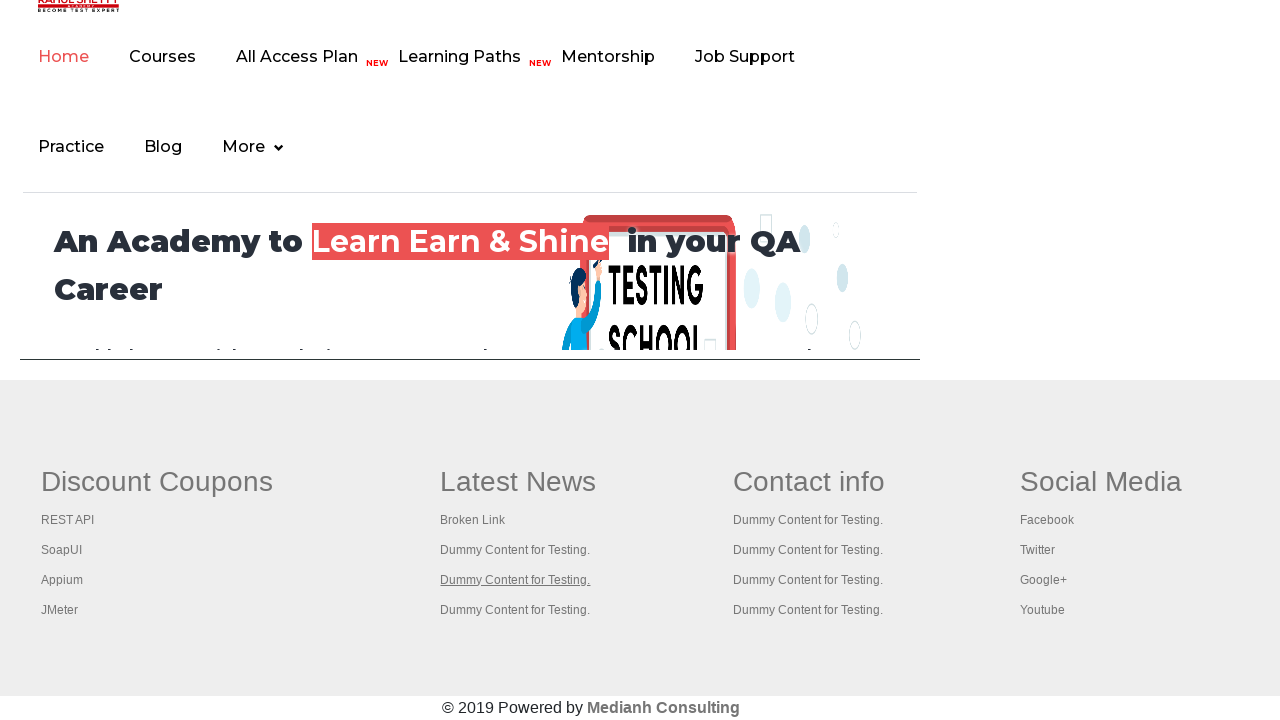

Opened link 9 in a new tab using Ctrl+Click at (515, 610) on //div[@id='gf-BIG']/table/tbody/tr/td//a >> nth=9
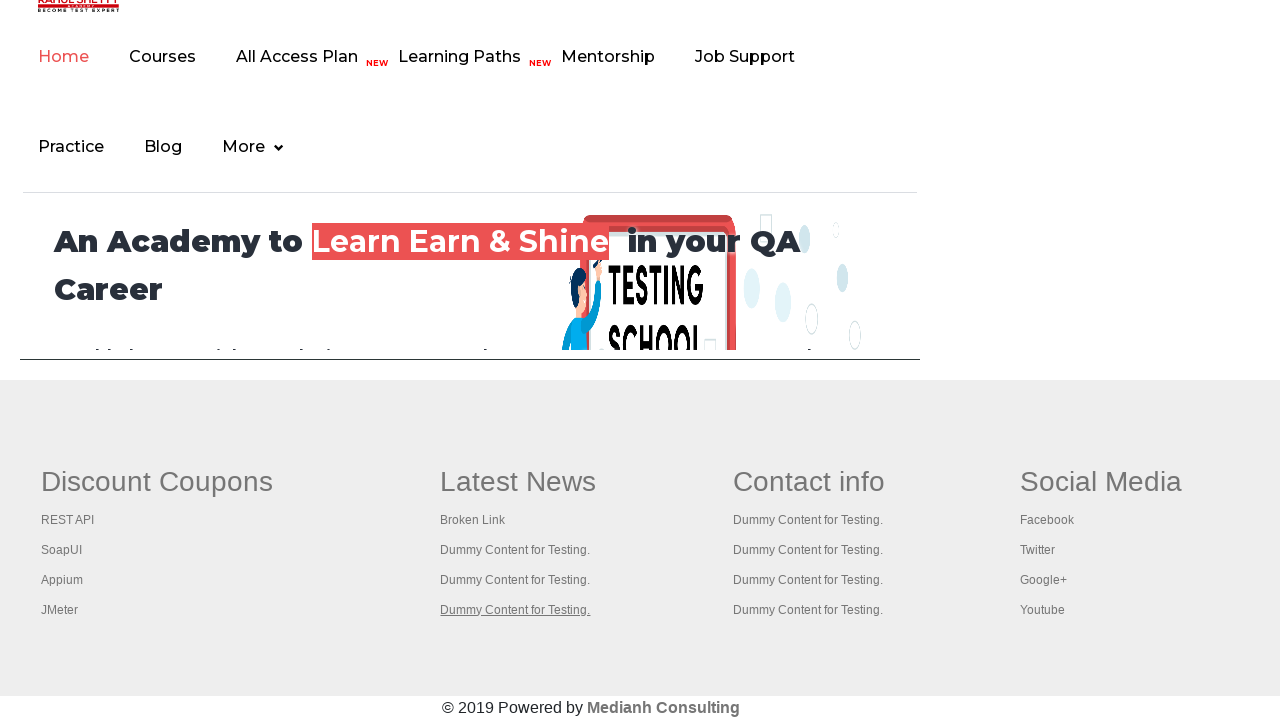

Opened link 10 in a new tab using Ctrl+Click at (809, 482) on //div[@id='gf-BIG']/table/tbody/tr/td//a >> nth=10
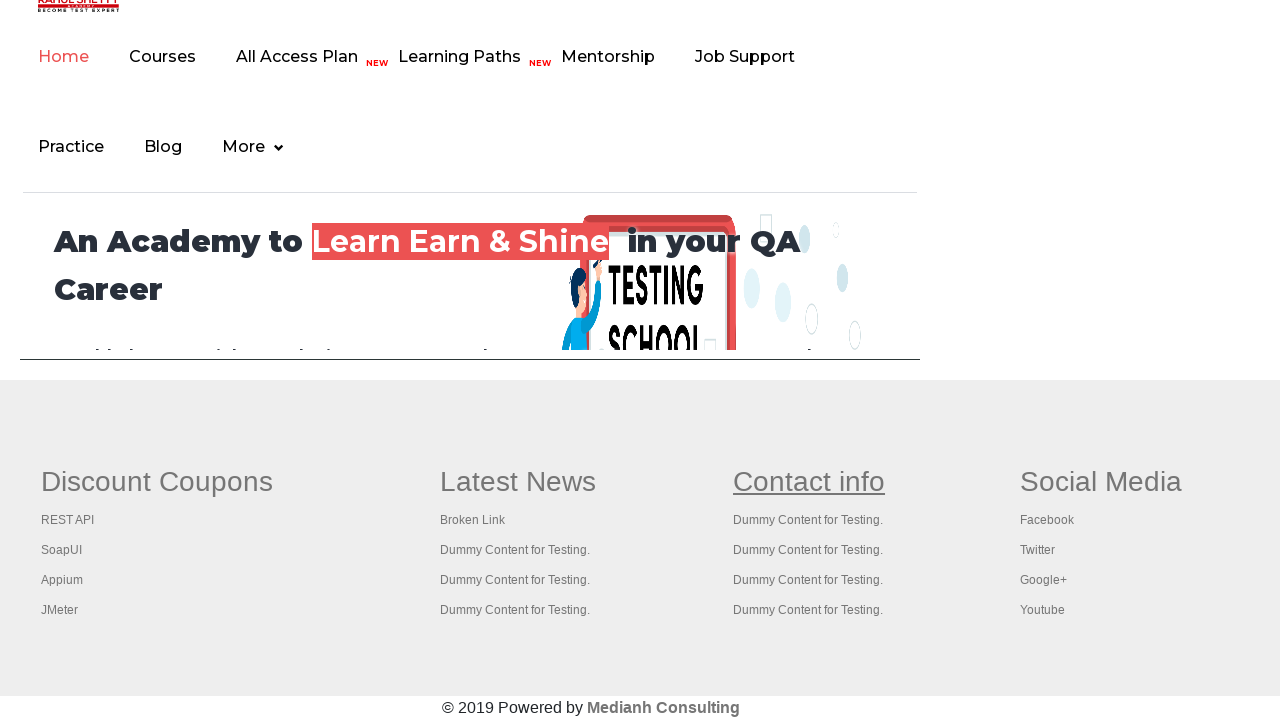

Opened link 11 in a new tab using Ctrl+Click at (808, 520) on //div[@id='gf-BIG']/table/tbody/tr/td//a >> nth=11
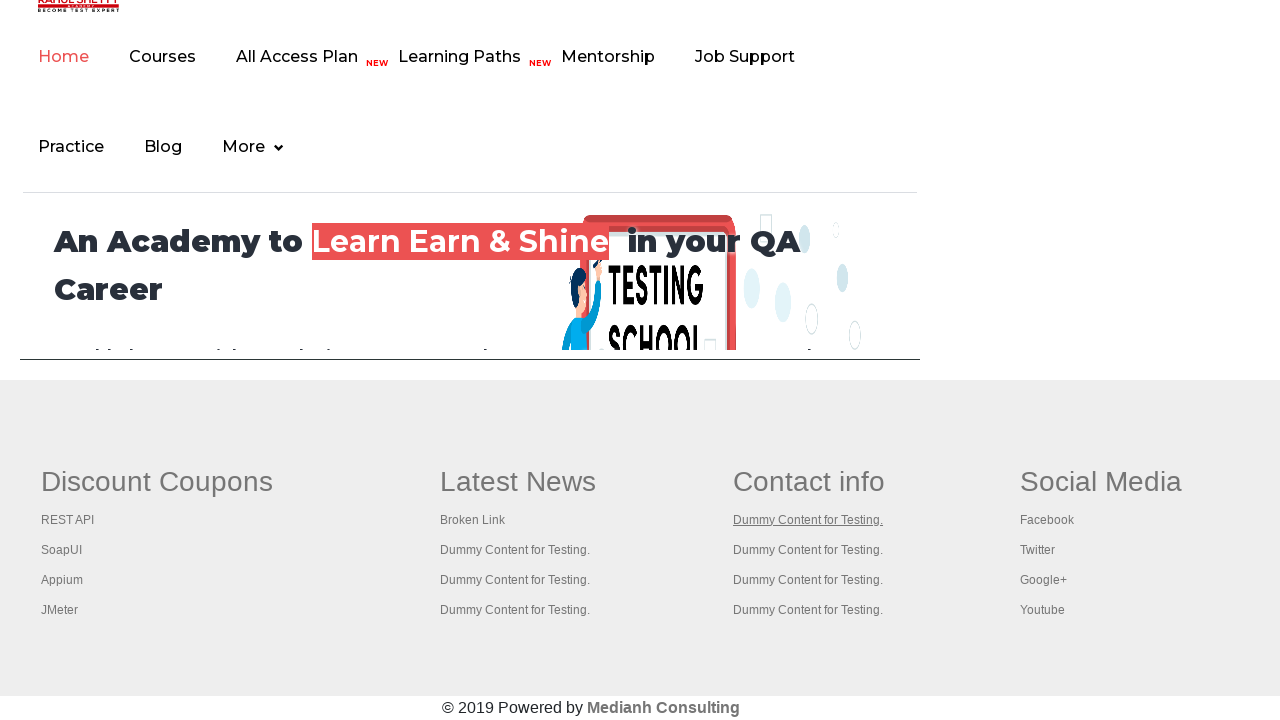

Opened link 12 in a new tab using Ctrl+Click at (808, 550) on //div[@id='gf-BIG']/table/tbody/tr/td//a >> nth=12
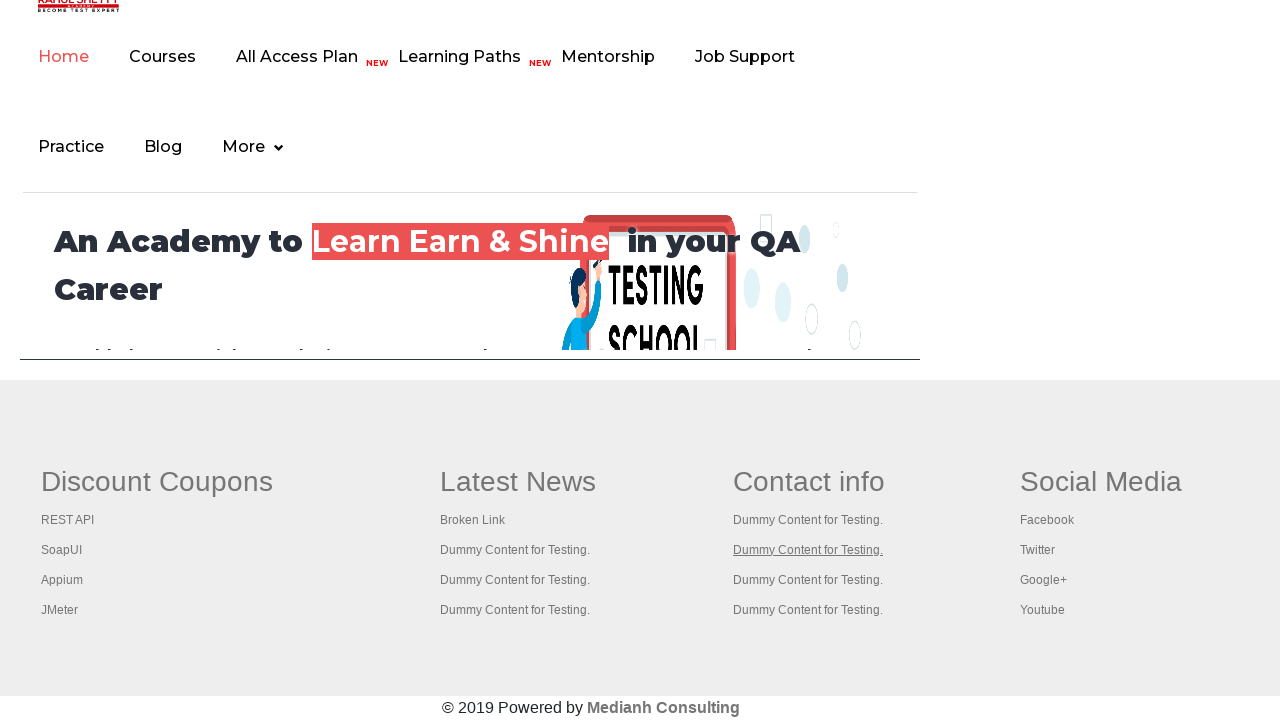

Opened link 13 in a new tab using Ctrl+Click at (808, 580) on //div[@id='gf-BIG']/table/tbody/tr/td//a >> nth=13
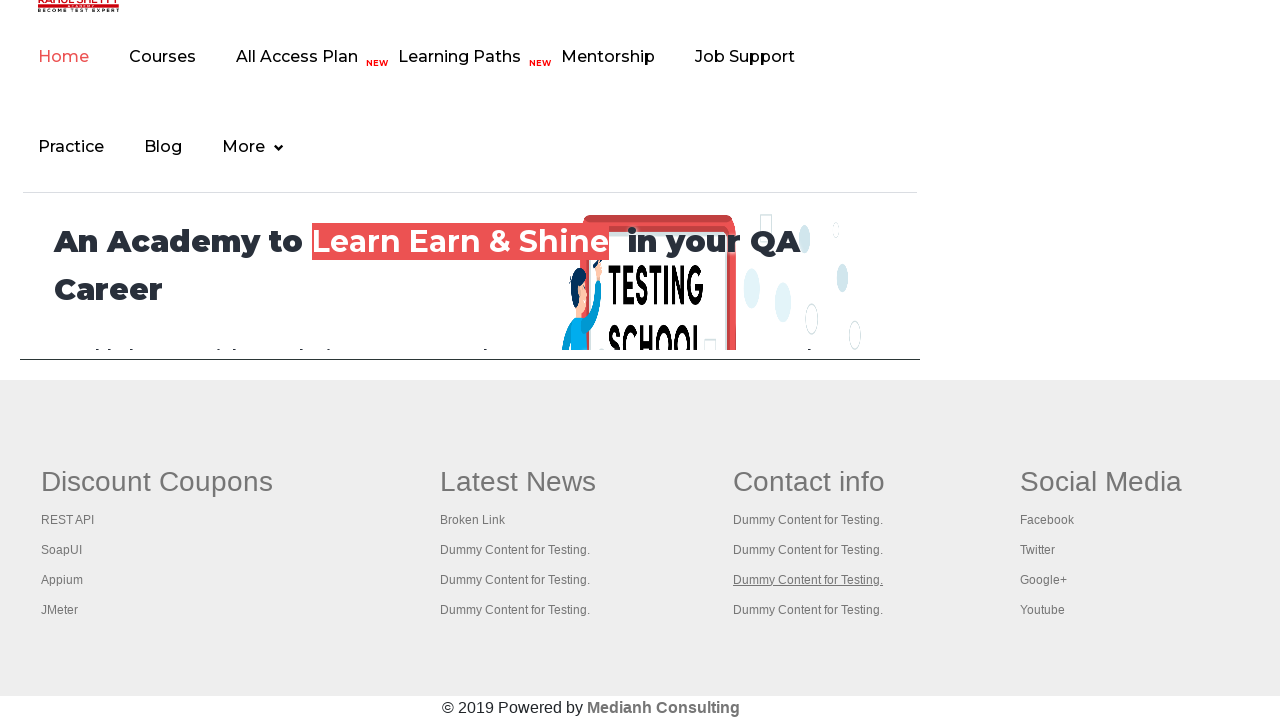

Opened link 14 in a new tab using Ctrl+Click at (808, 610) on //div[@id='gf-BIG']/table/tbody/tr/td//a >> nth=14
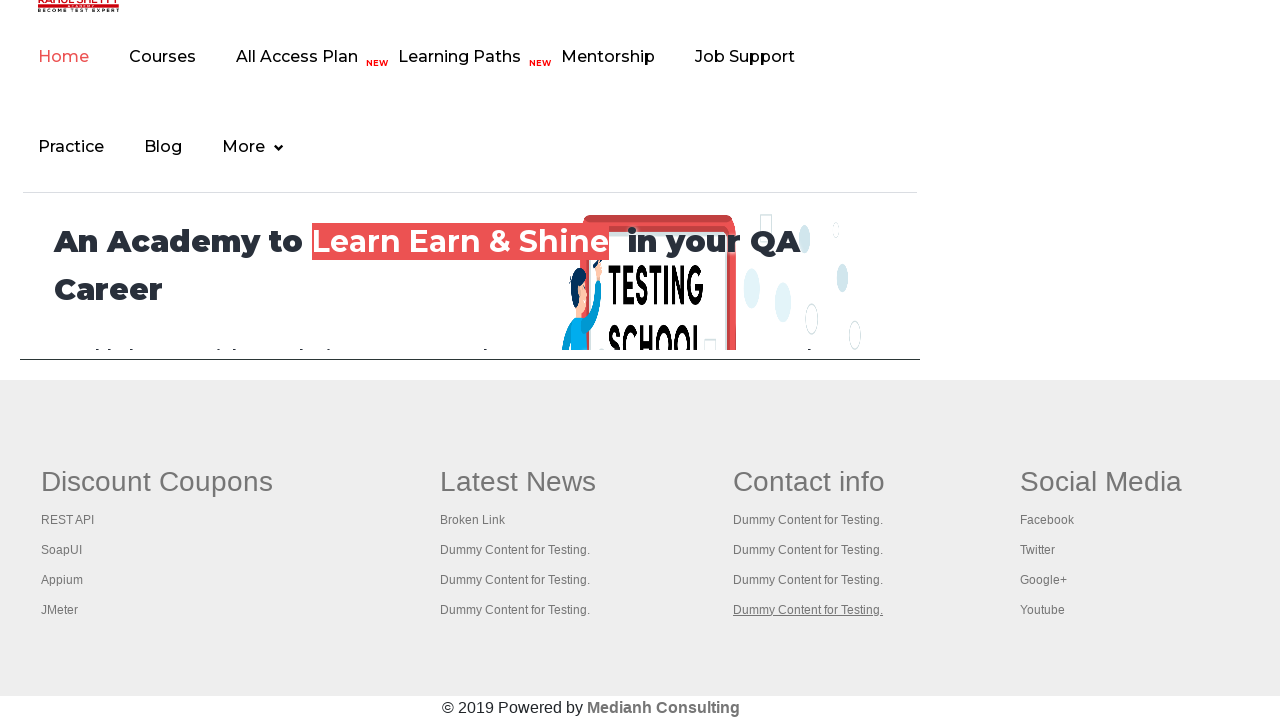

Opened link 15 in a new tab using Ctrl+Click at (1101, 482) on //div[@id='gf-BIG']/table/tbody/tr/td//a >> nth=15
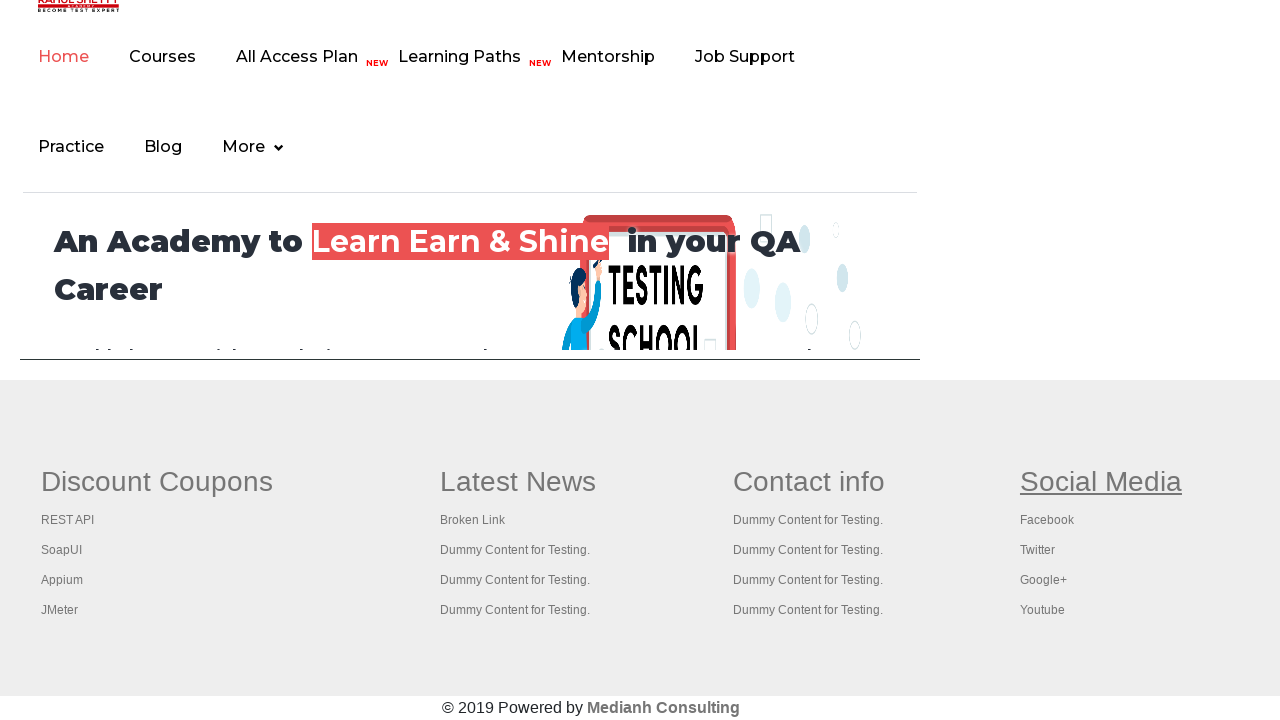

Opened link 16 in a new tab using Ctrl+Click at (1047, 520) on //div[@id='gf-BIG']/table/tbody/tr/td//a >> nth=16
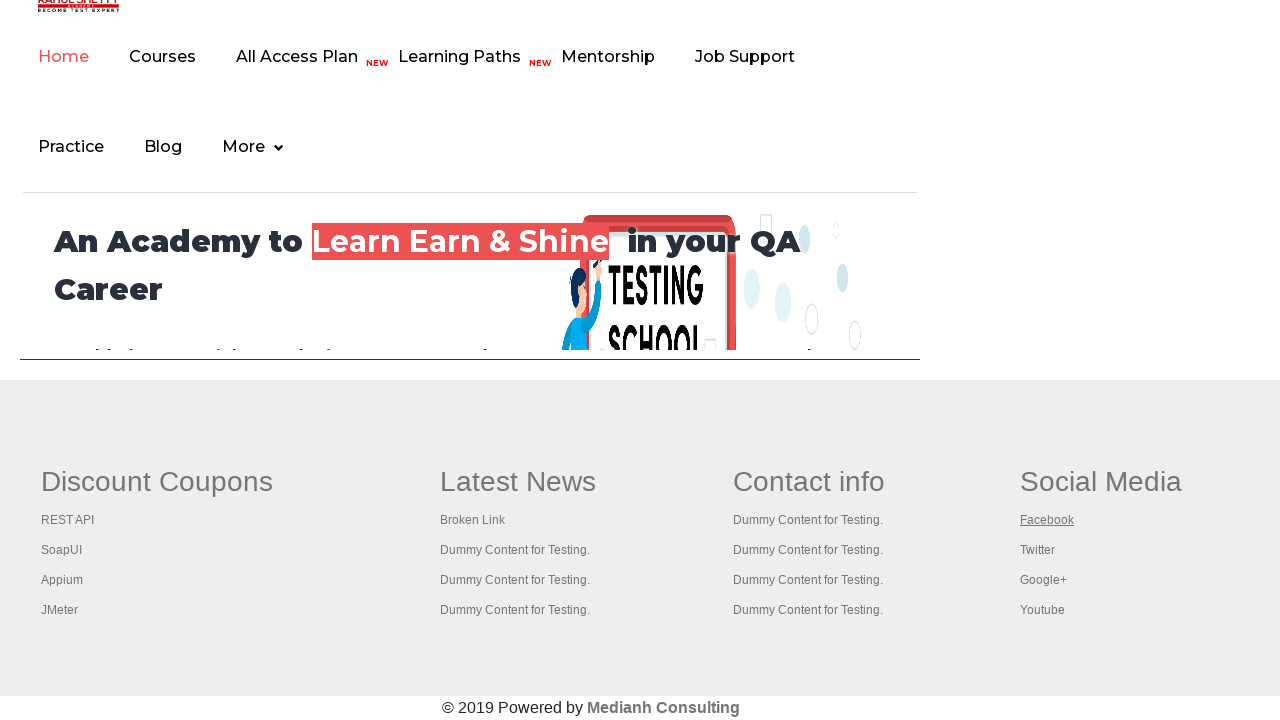

Opened link 17 in a new tab using Ctrl+Click at (1037, 550) on //div[@id='gf-BIG']/table/tbody/tr/td//a >> nth=17
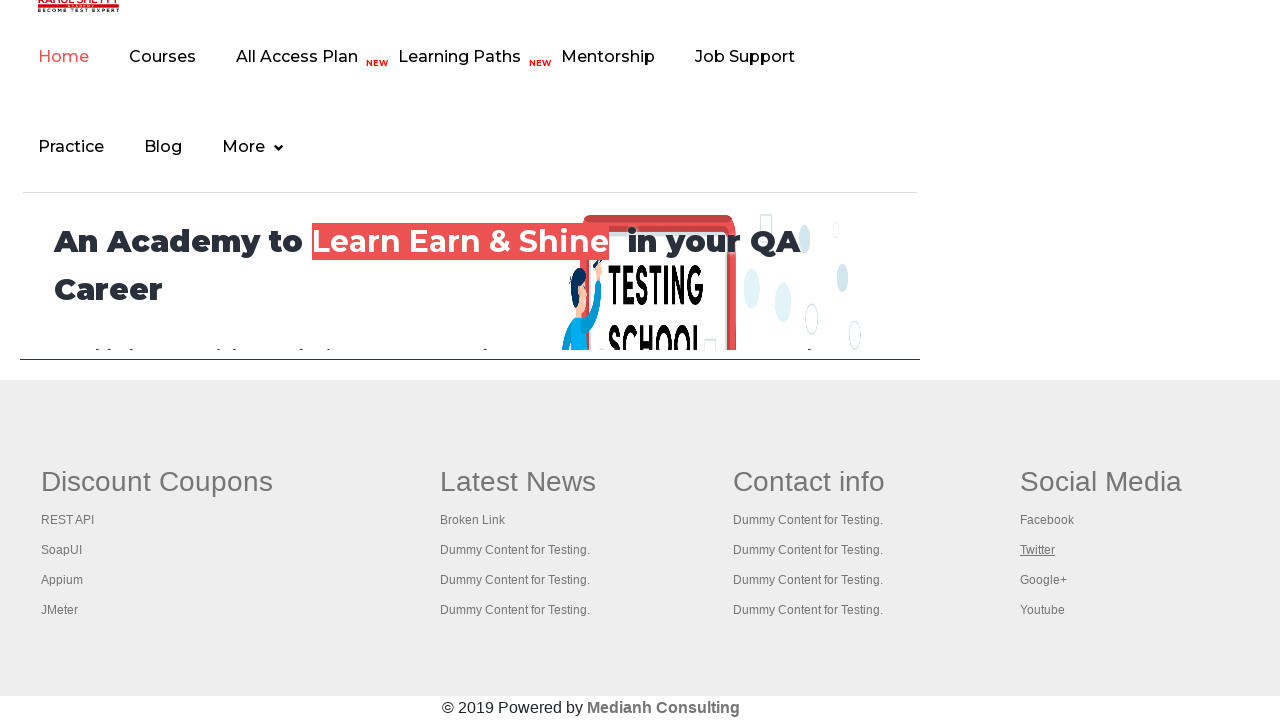

Opened link 18 in a new tab using Ctrl+Click at (1043, 580) on //div[@id='gf-BIG']/table/tbody/tr/td//a >> nth=18
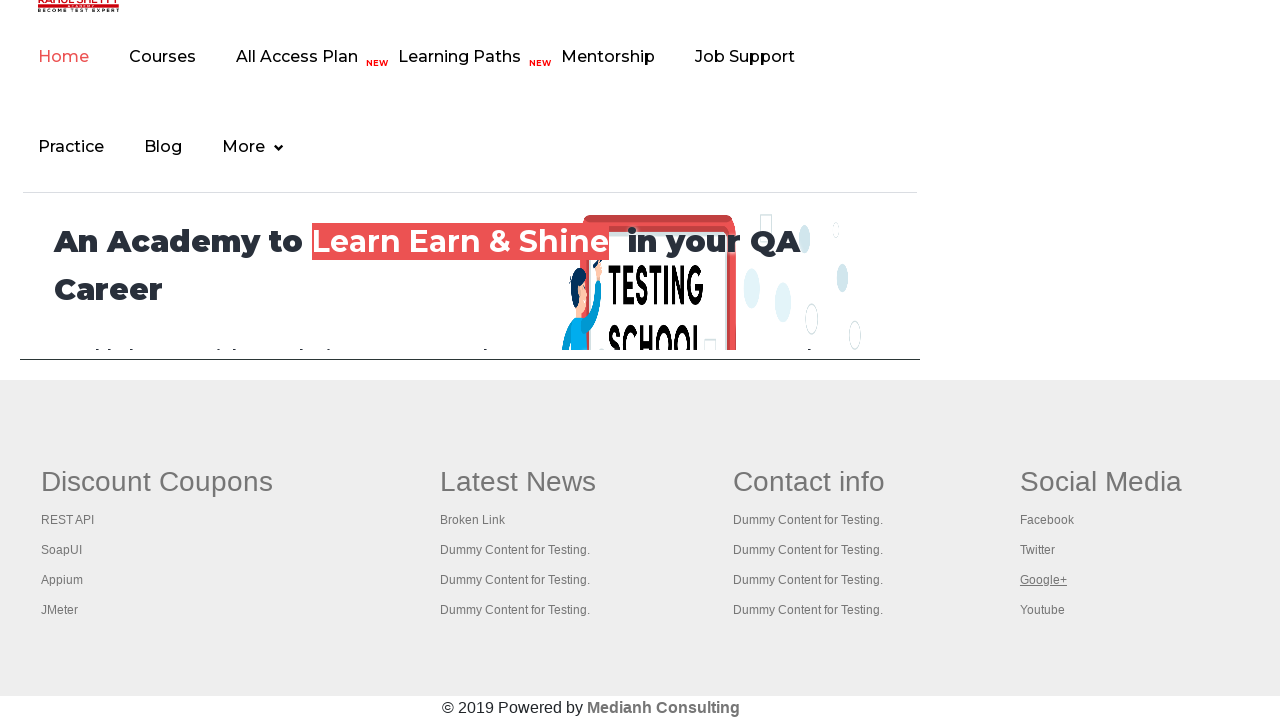

Opened link 19 in a new tab using Ctrl+Click at (1042, 610) on //div[@id='gf-BIG']/table/tbody/tr/td//a >> nth=19
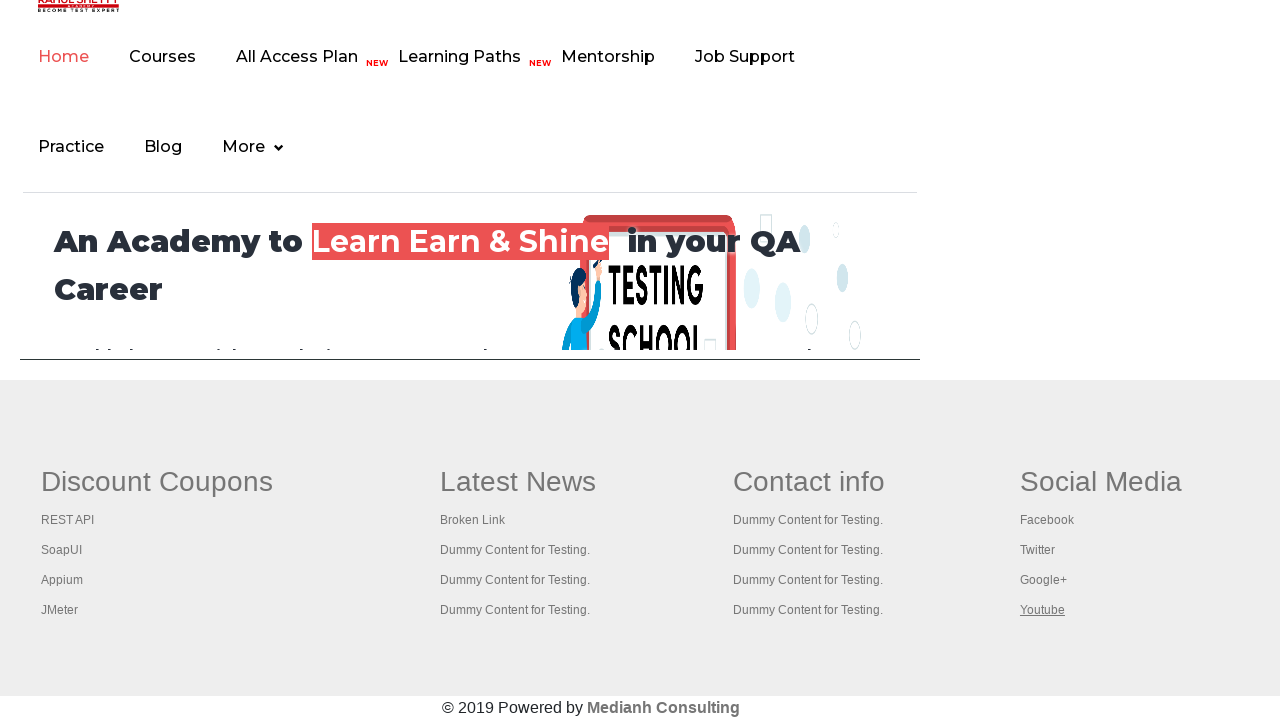

Waited 1 second for all new tabs to open
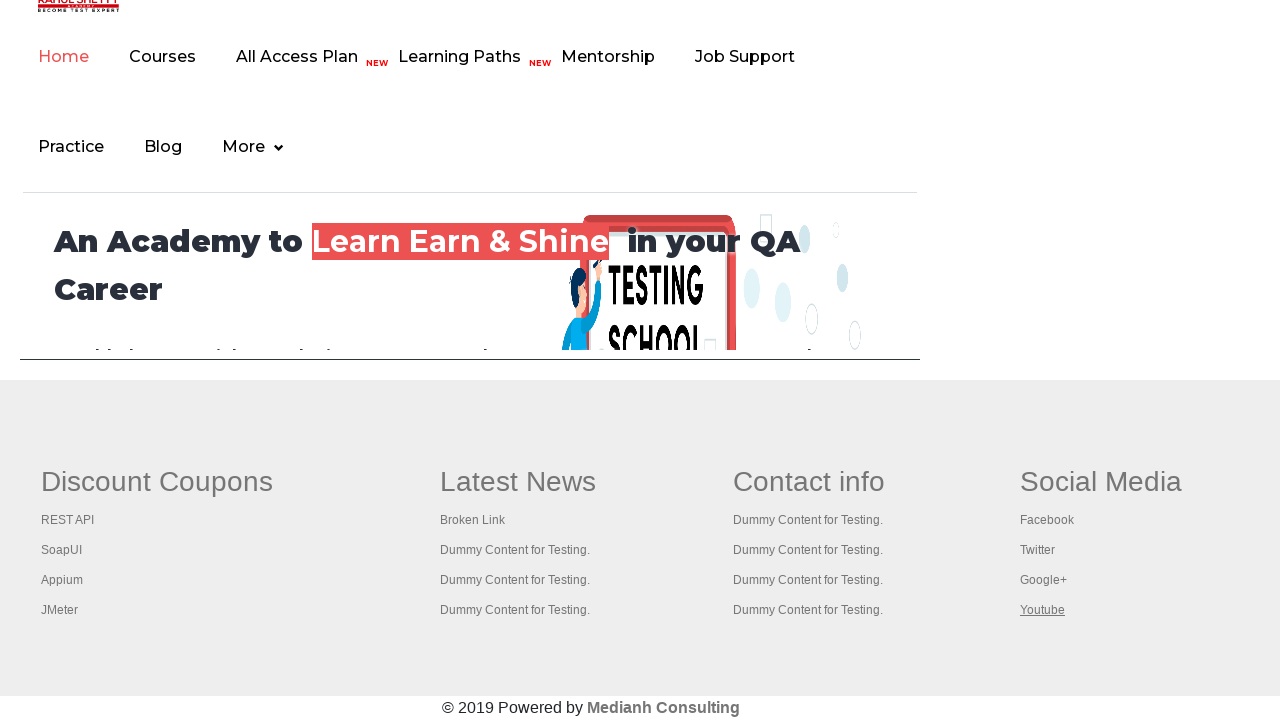

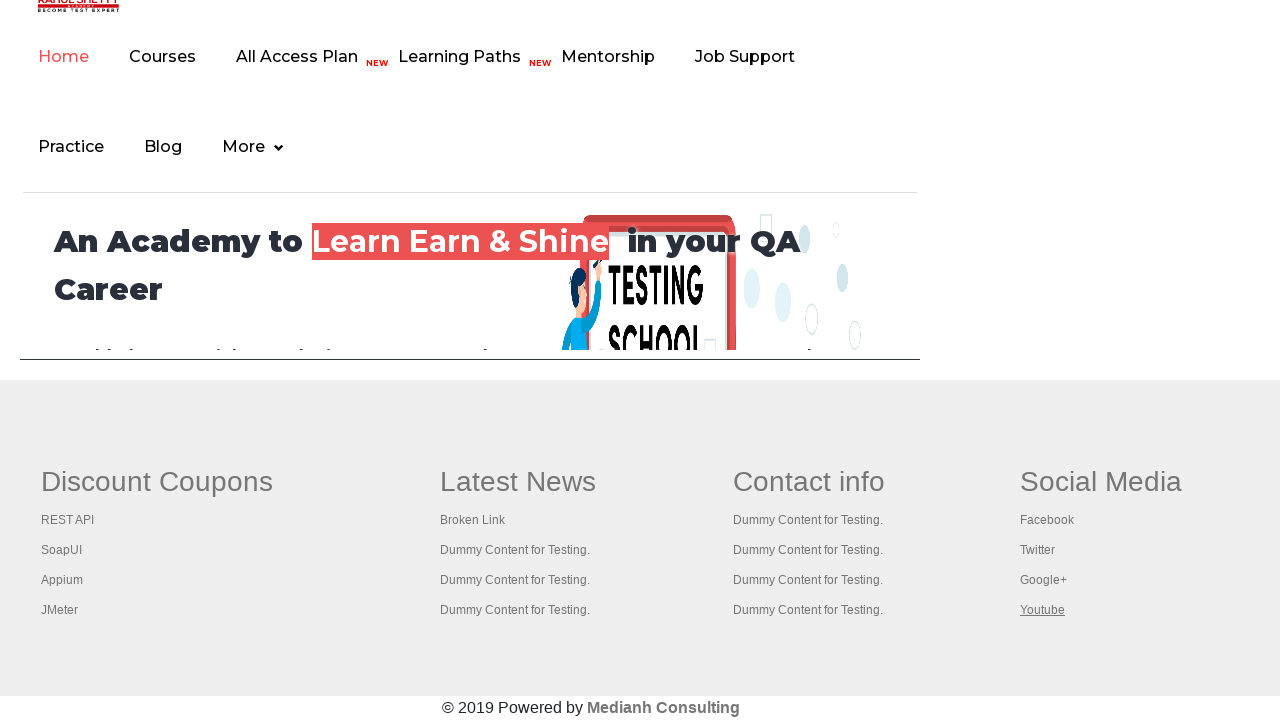